Tests multiple window handling by clicking a link that opens a new window and switching between windows

Starting URL: http://accounts.google.com/signup

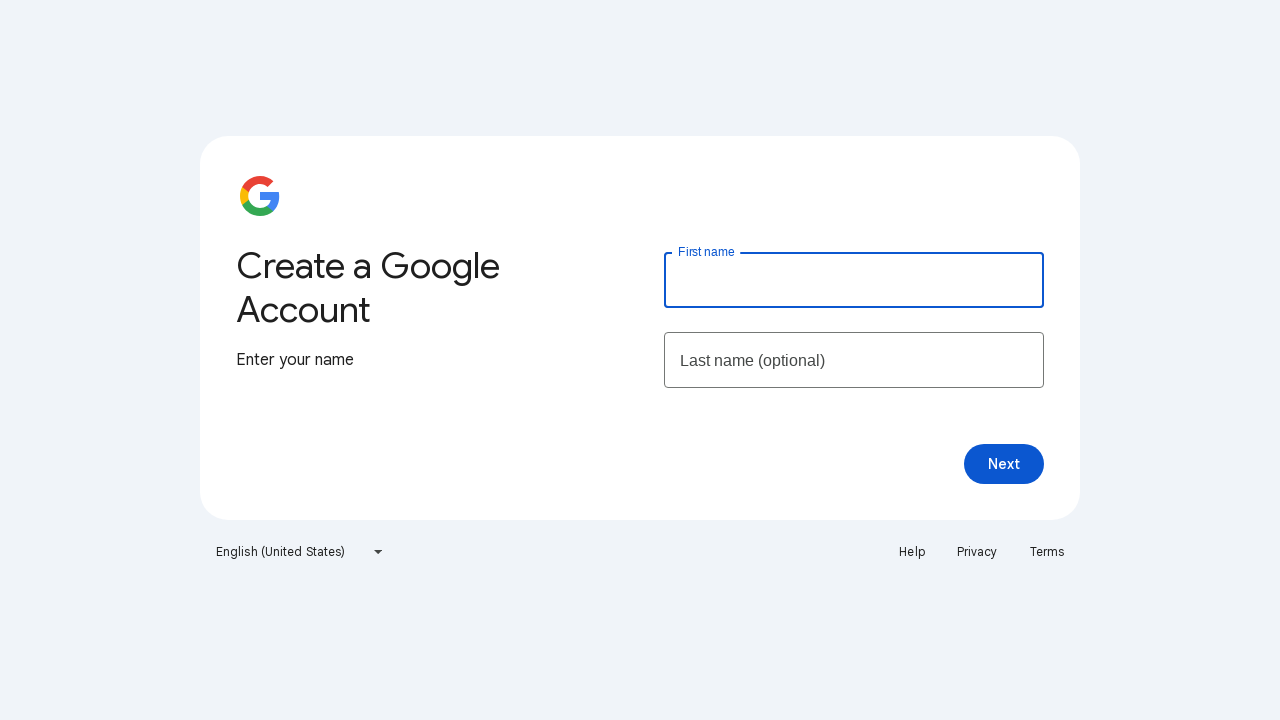

Clicked Help link to open new window at (912, 552) on a:text('Help')
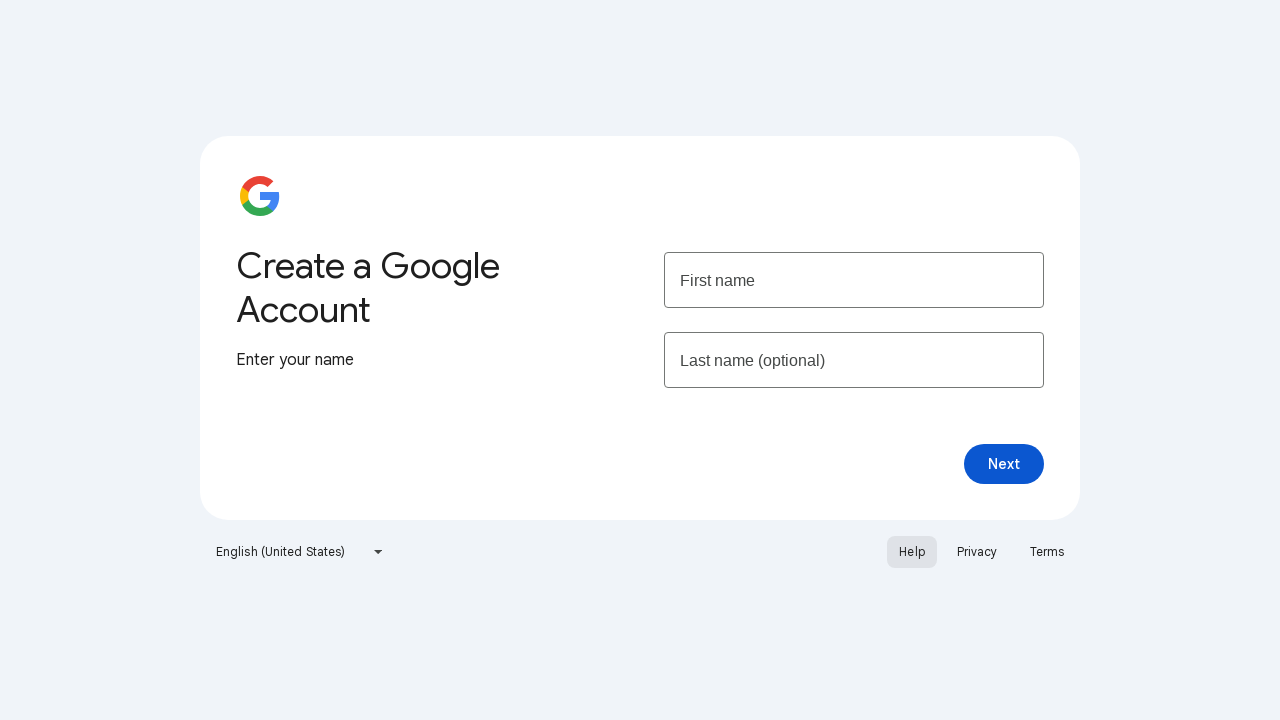

New window/tab opened and captured
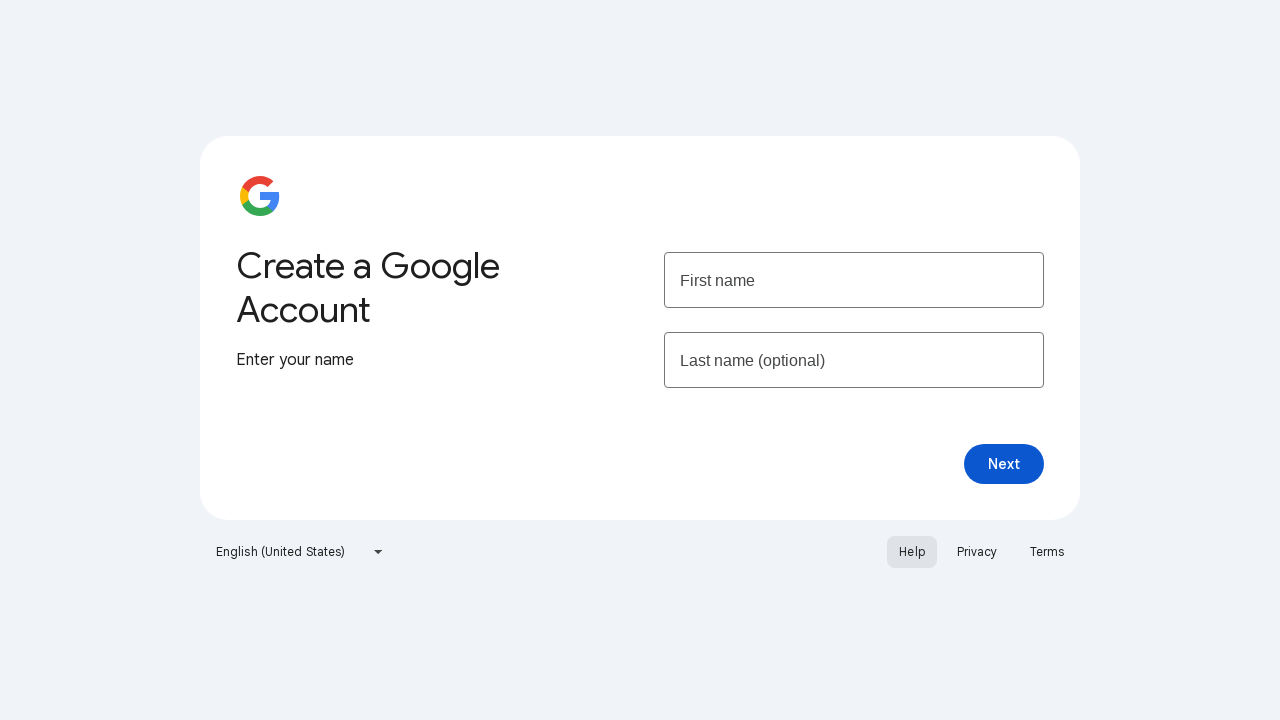

Retrieved original window title: Create your Google Account
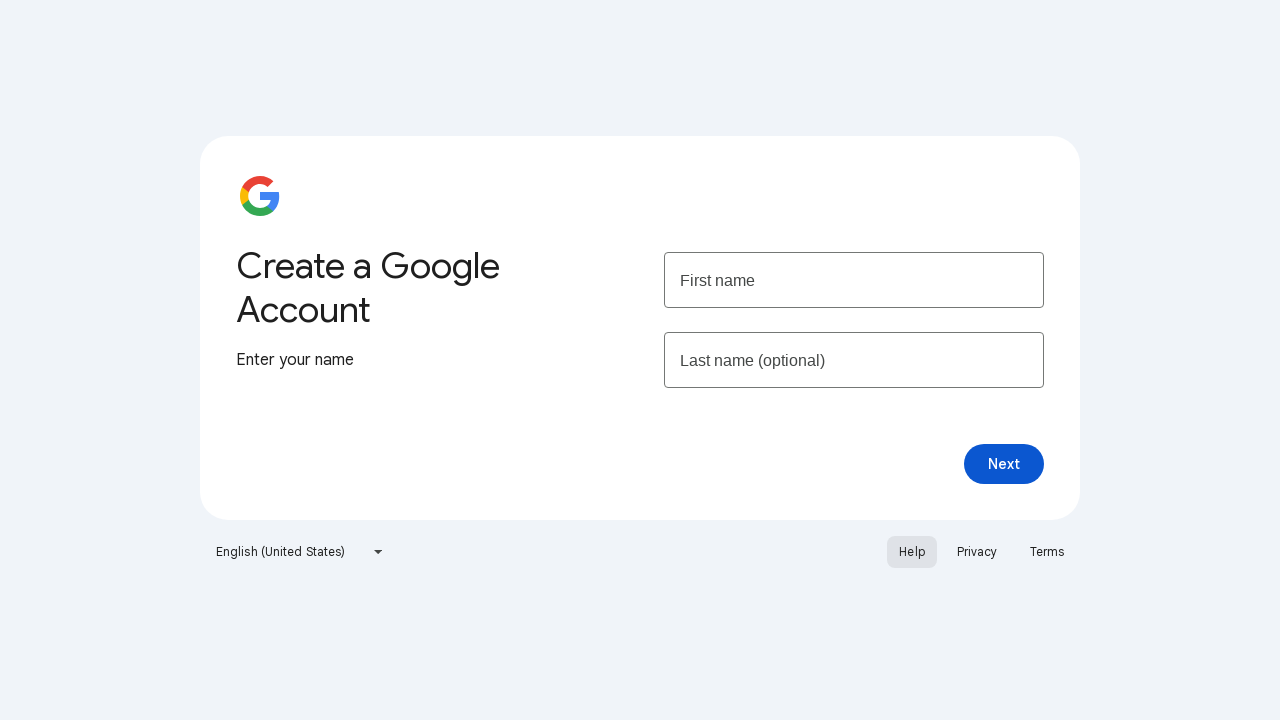

Retrieved new window title: Google Account Help
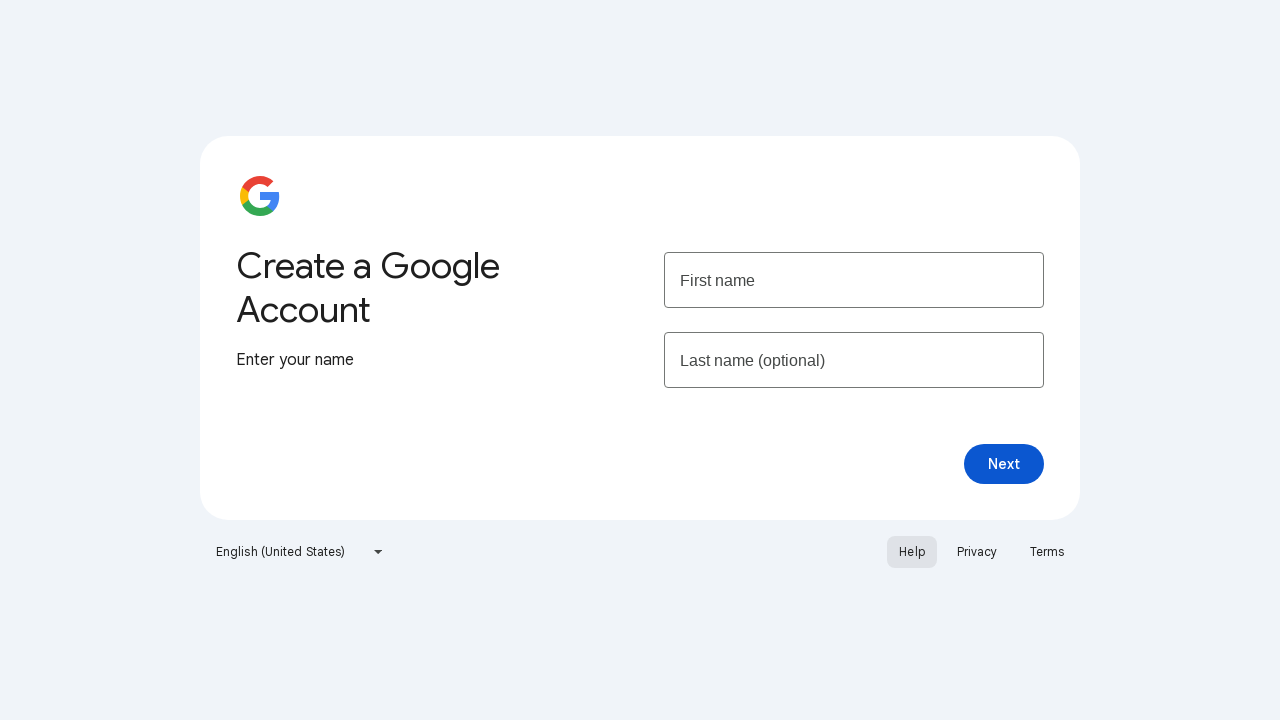

Switched back to original window
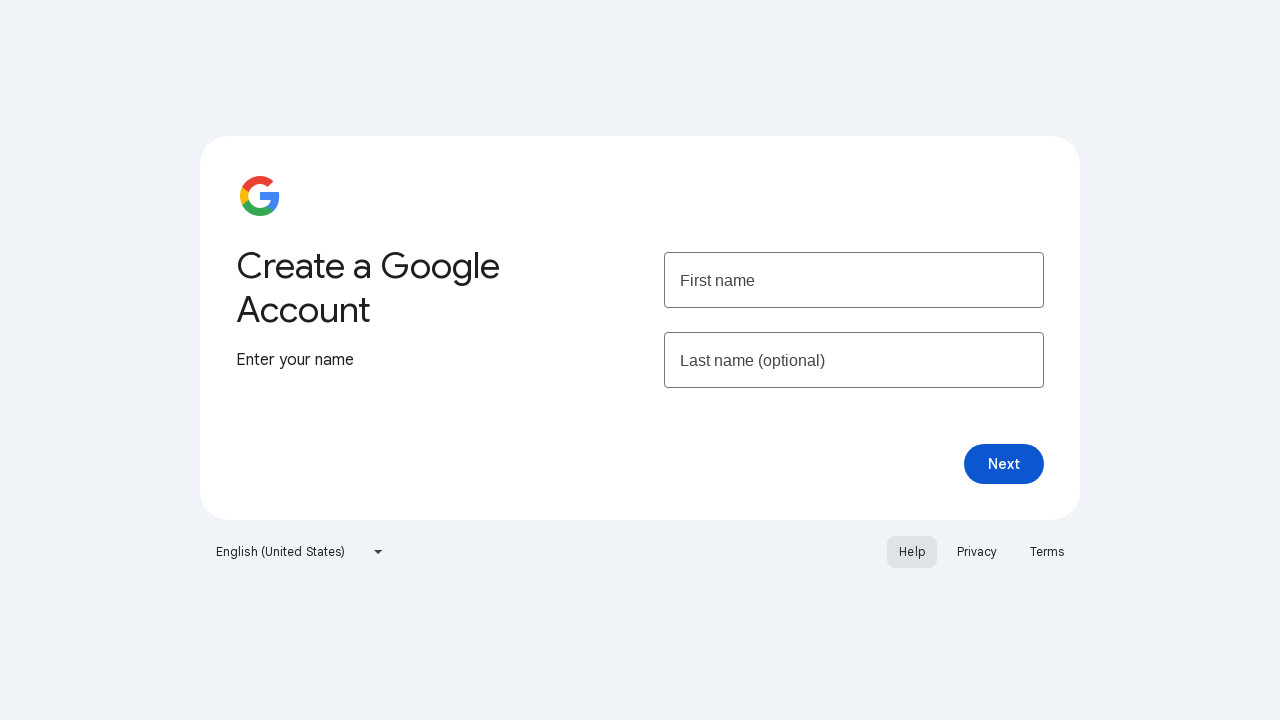

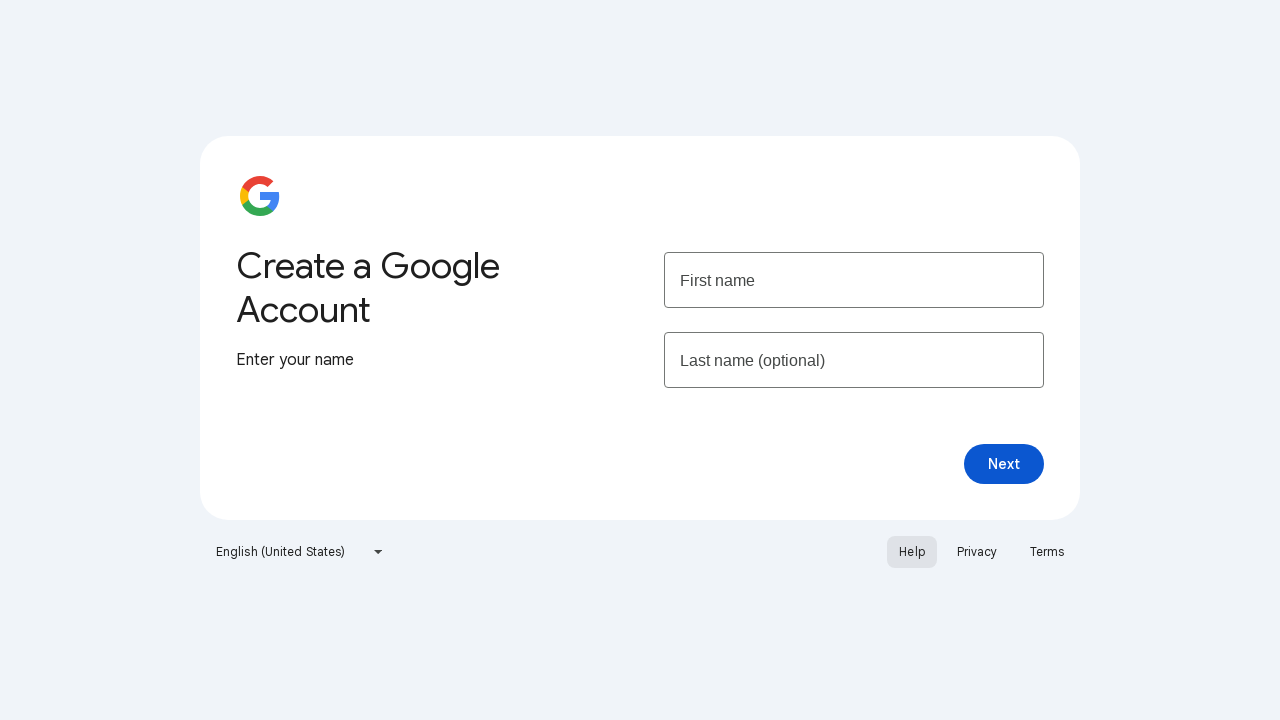